Tests clicking the Datasets tab on the Hugging Face homepage navigation

Starting URL: https://huggingface.co/

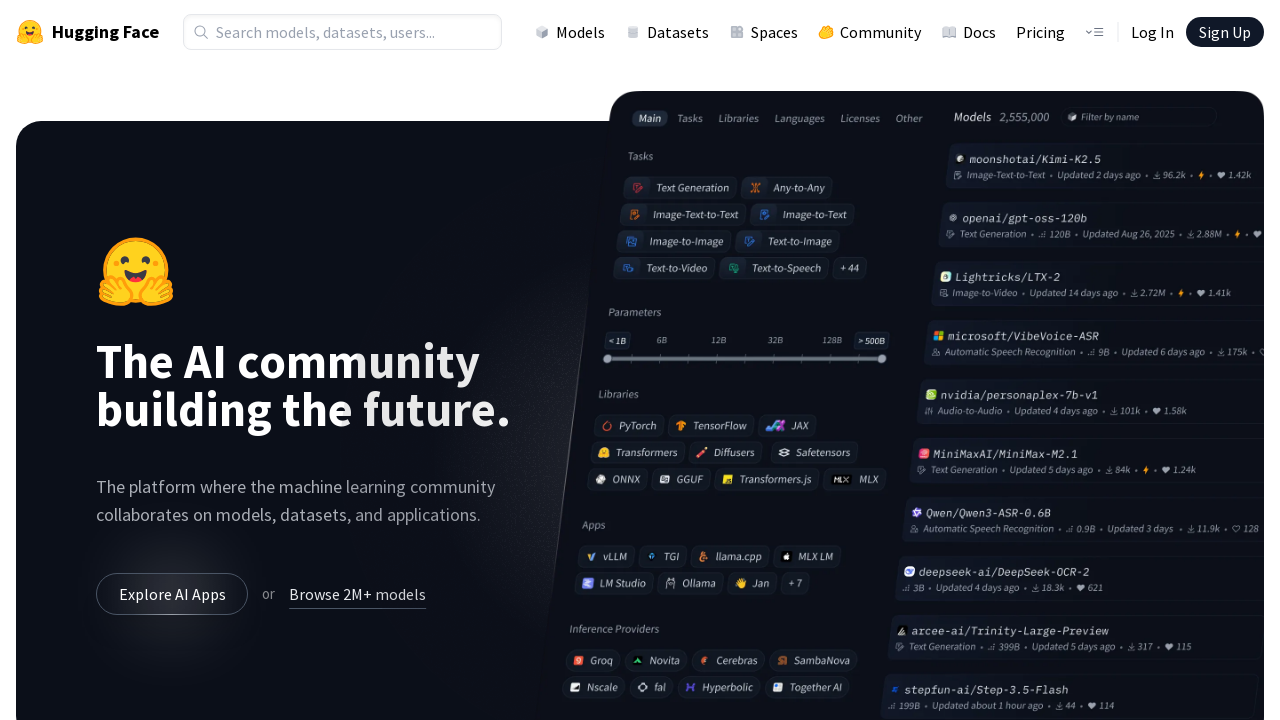

Clicked the Datasets tab in the navigation at (667, 32) on a[href='/datasets']
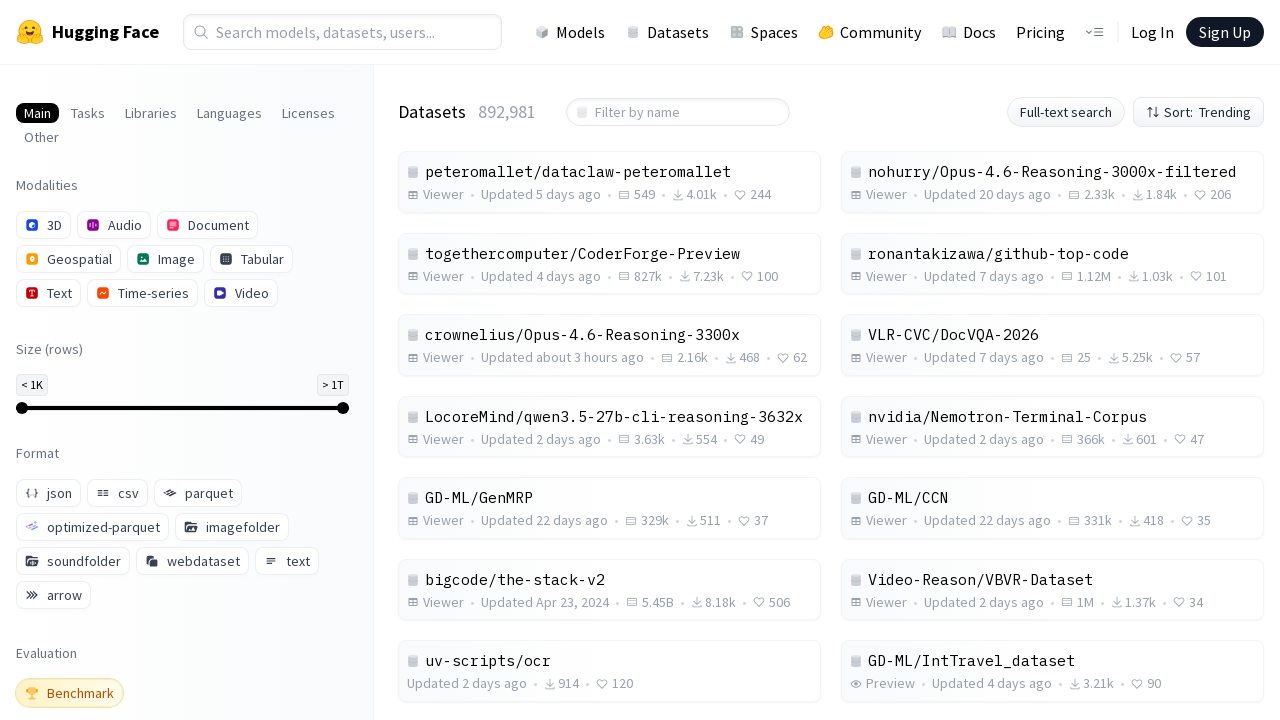

Waited for navigation to complete and page to reach networkidle state
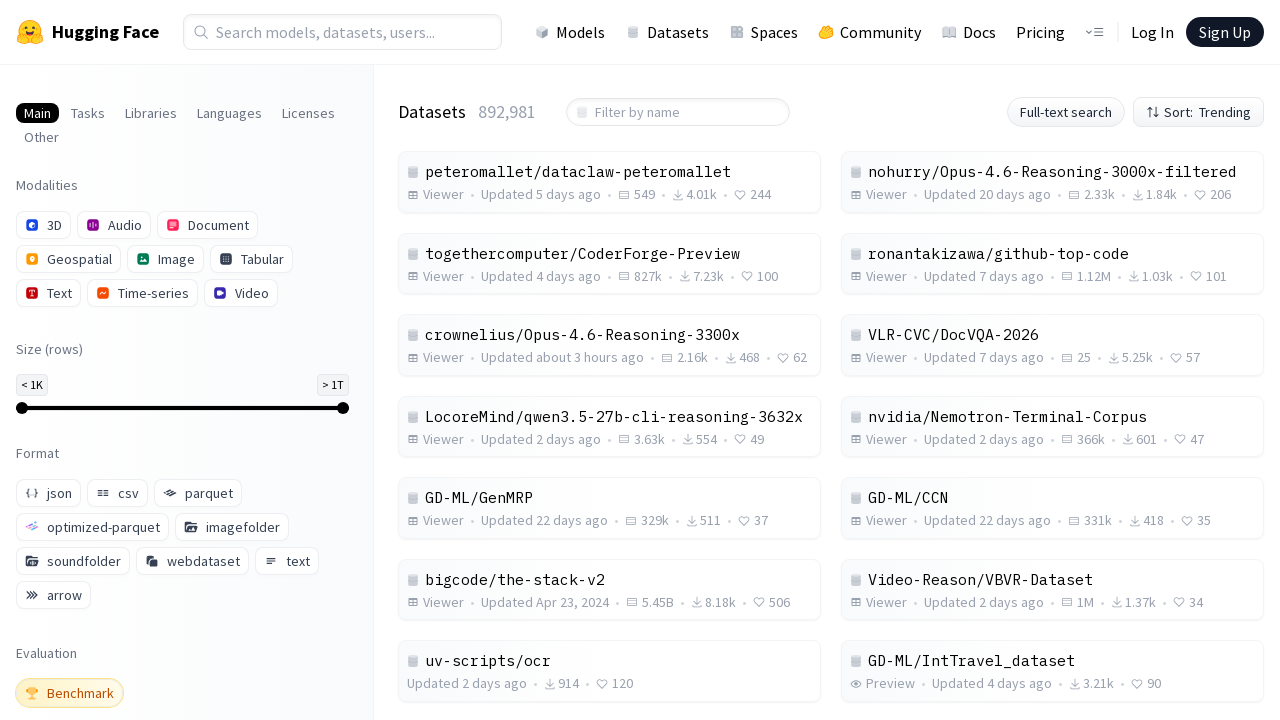

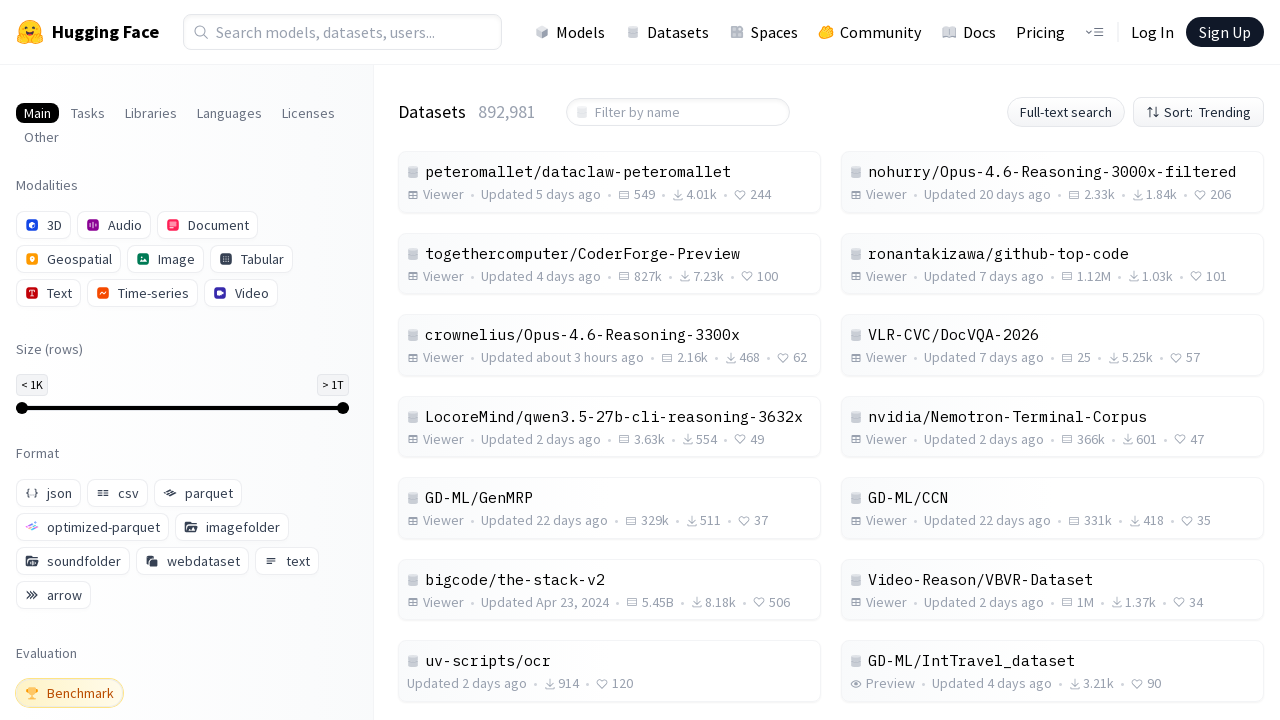